Tests selecting a country option by value in a dropdown, selecting Russia and verifying the selection feedback

Starting URL: https://osstep.github.io/action_selectOptions

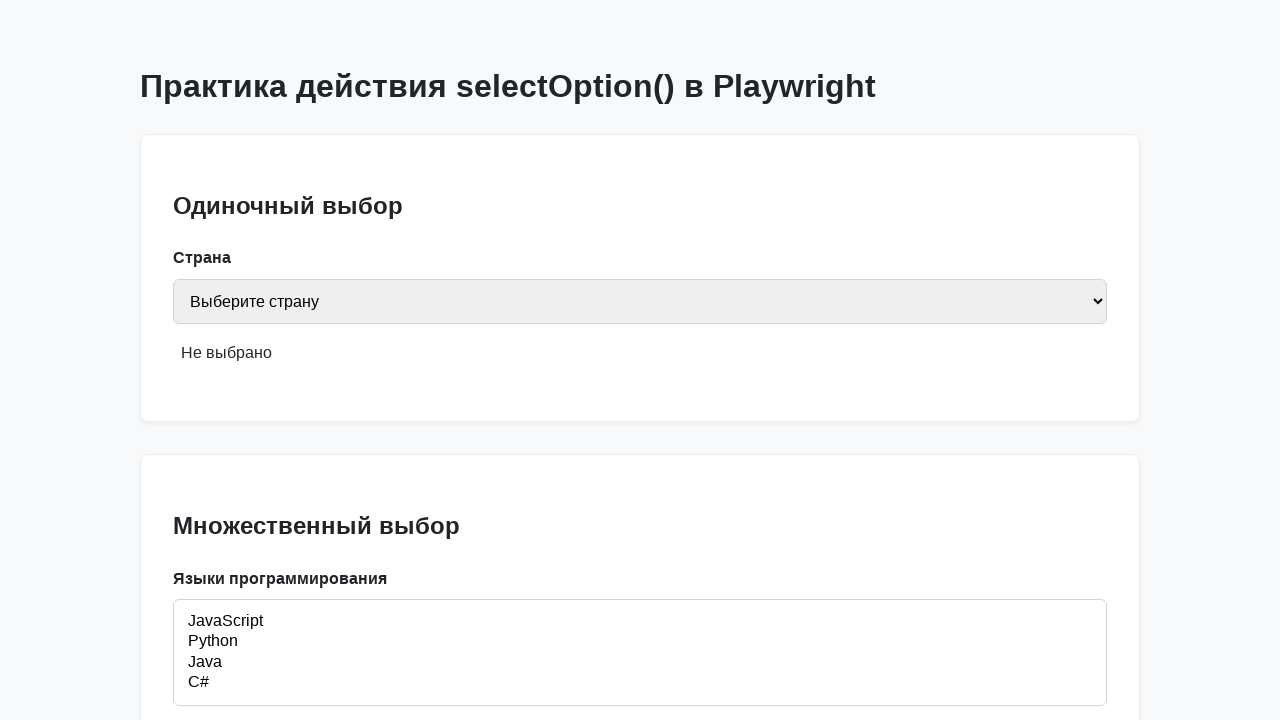

Located country dropdown by label 'Страна'
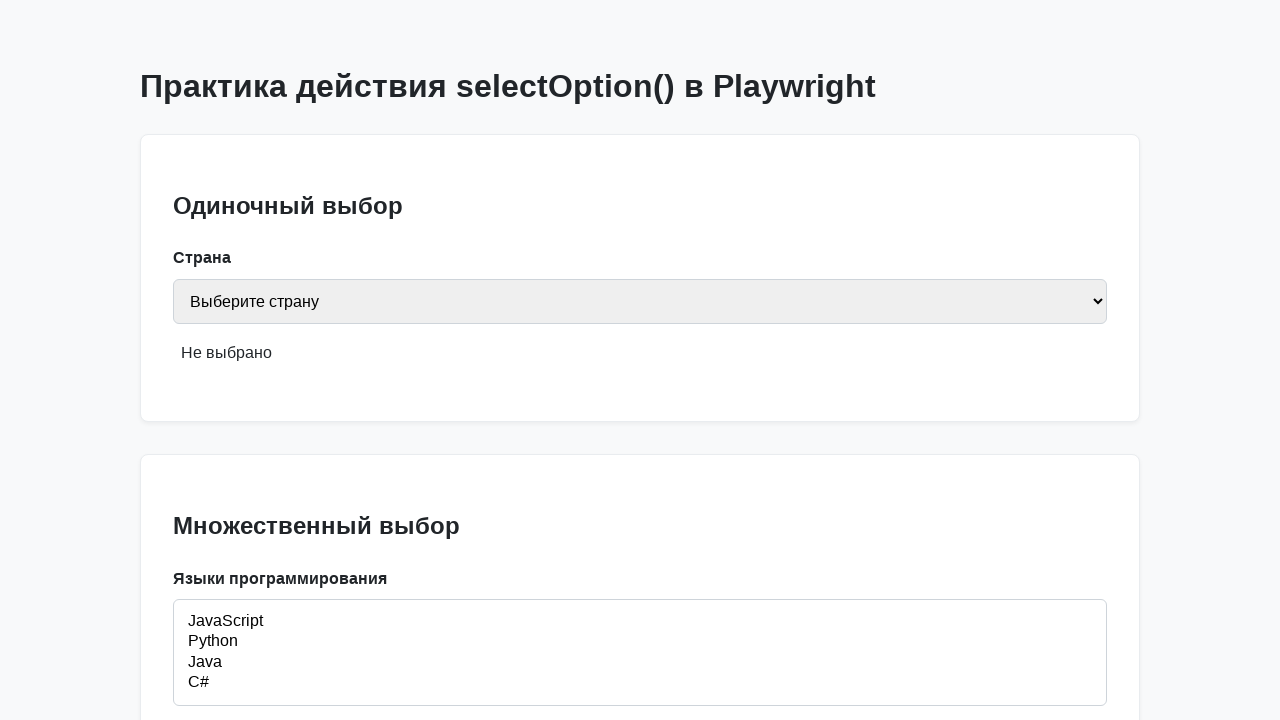

Selected Russia (value 'ru') from country dropdown on internal:label="\u0421\u0442\u0440\u0430\u043d\u0430"i
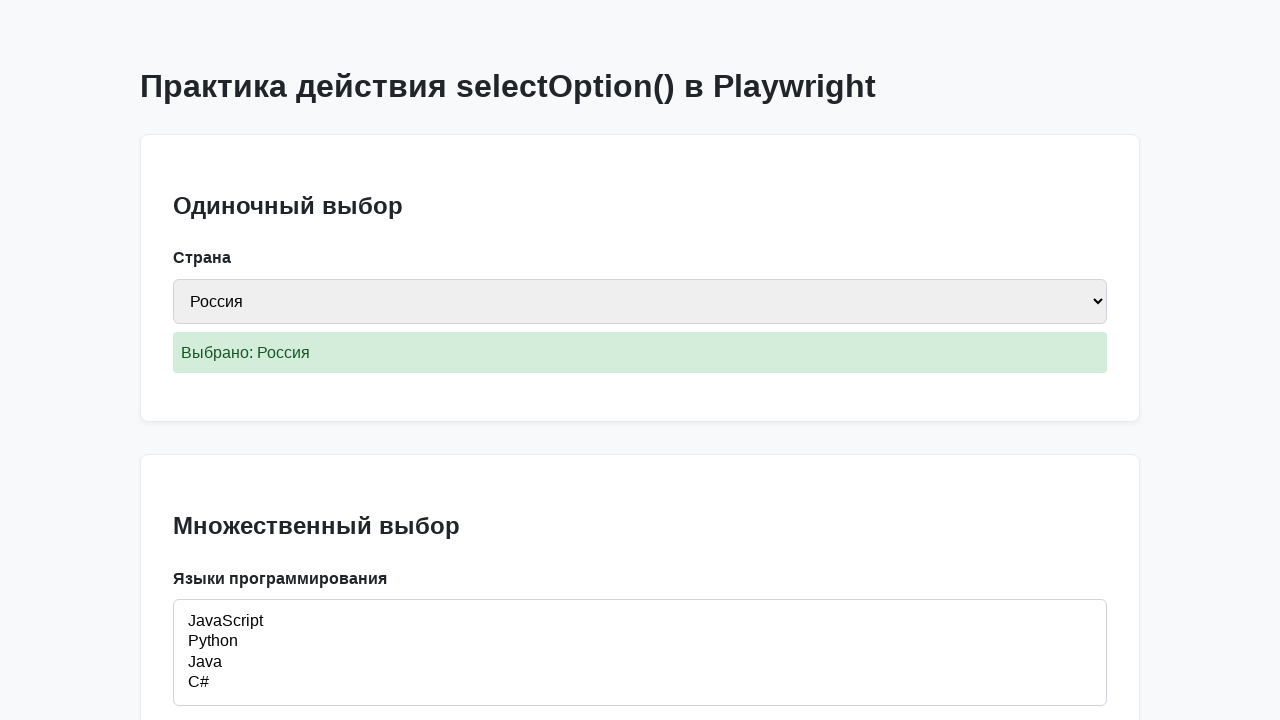

Verified selection feedback showing 'Выбрано: Россия'
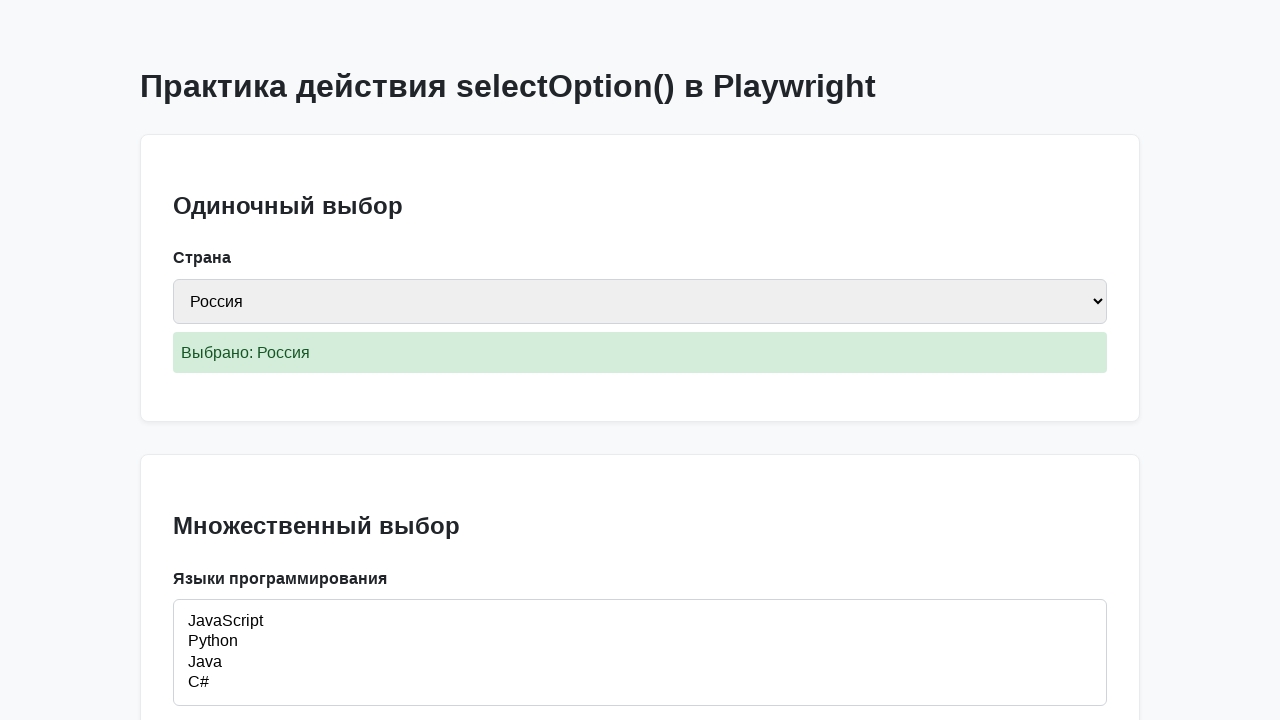

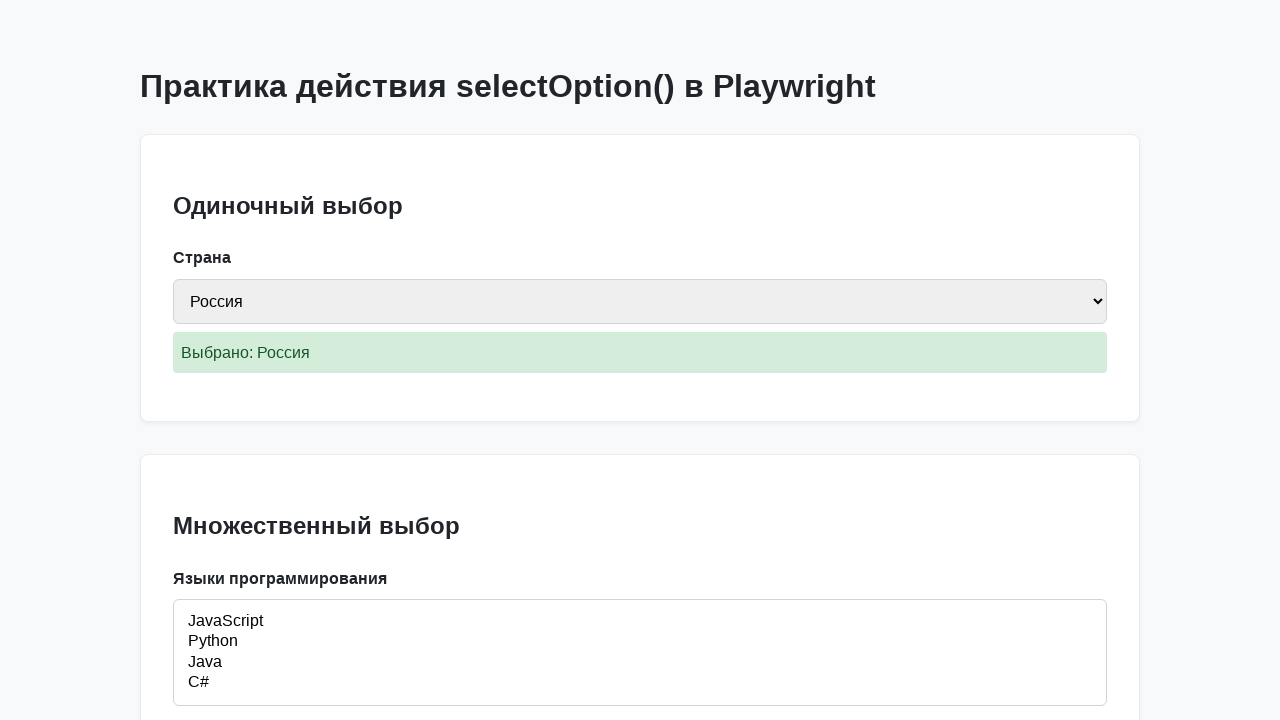